Tests new tab link functionality by clicking a link that opens in a new tab and switching to it

Starting URL: https://www.qa-practice.com/elements/input/simple

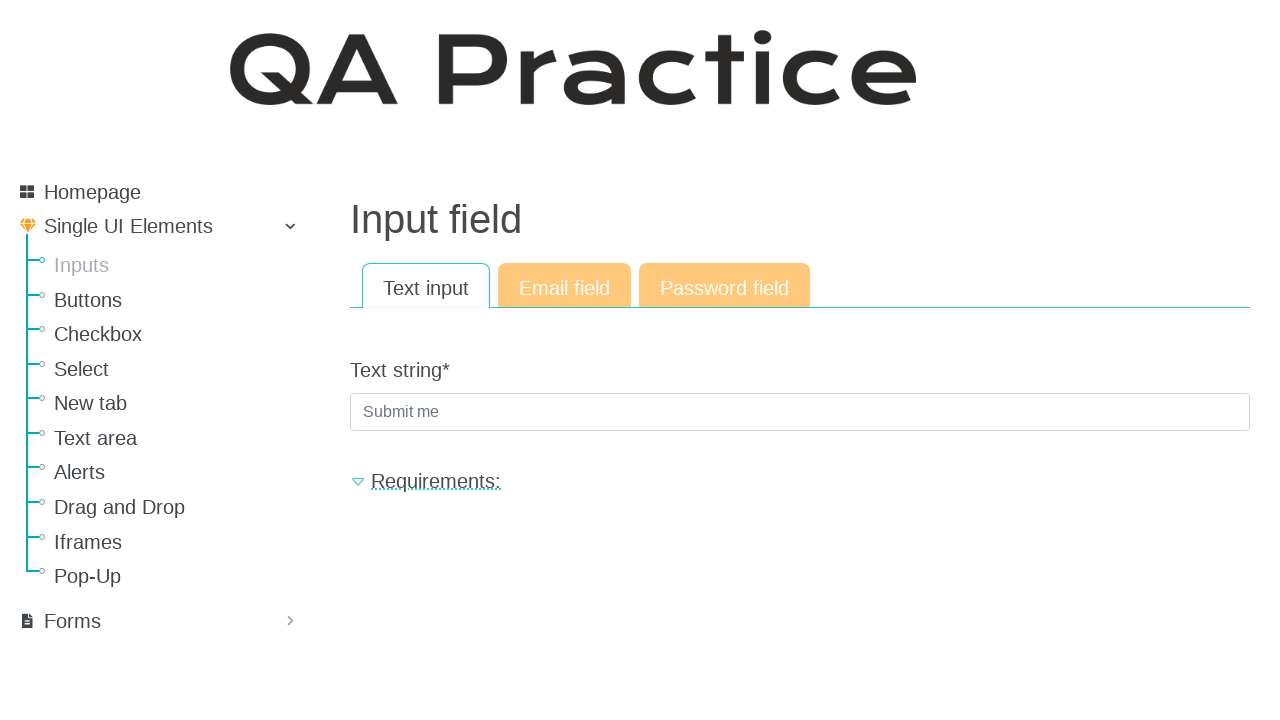

Clicked link to navigate to new tab section at (180, 404) on a[href="/elements/new_tab"]
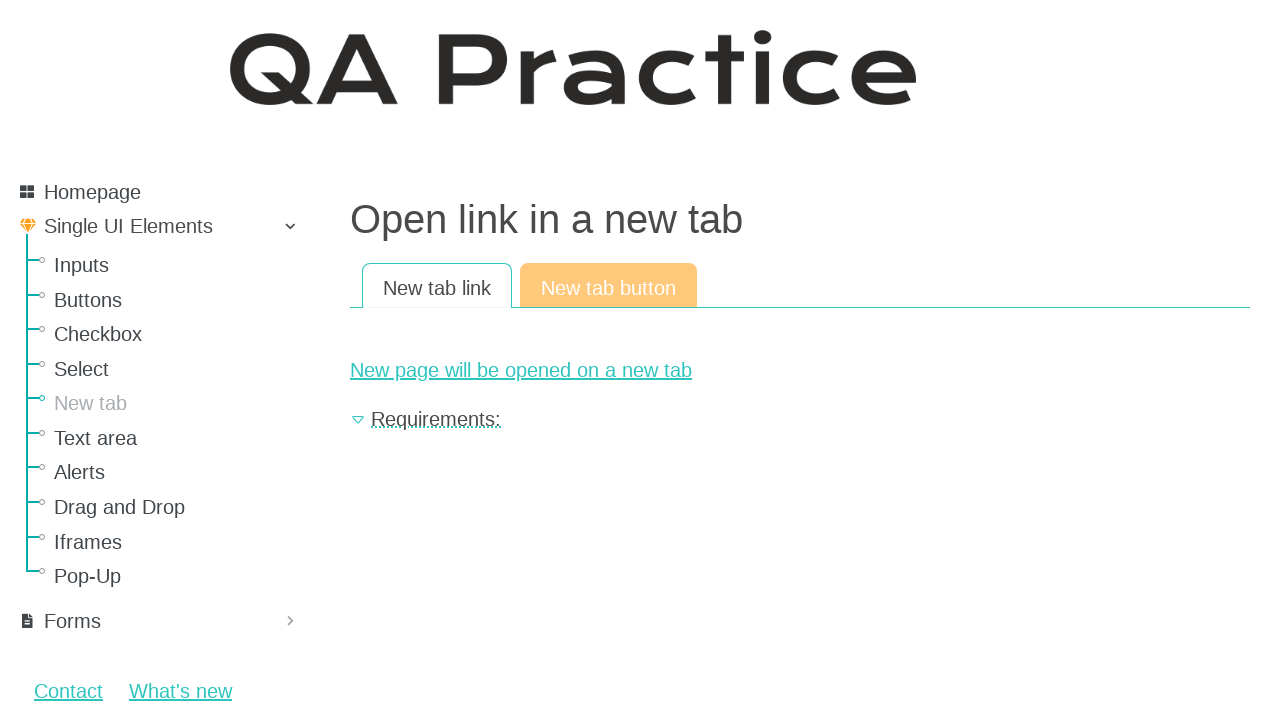

Clicked link that opens in new tab at (800, 370) on a[href="/elements/new_tab/new_page"]
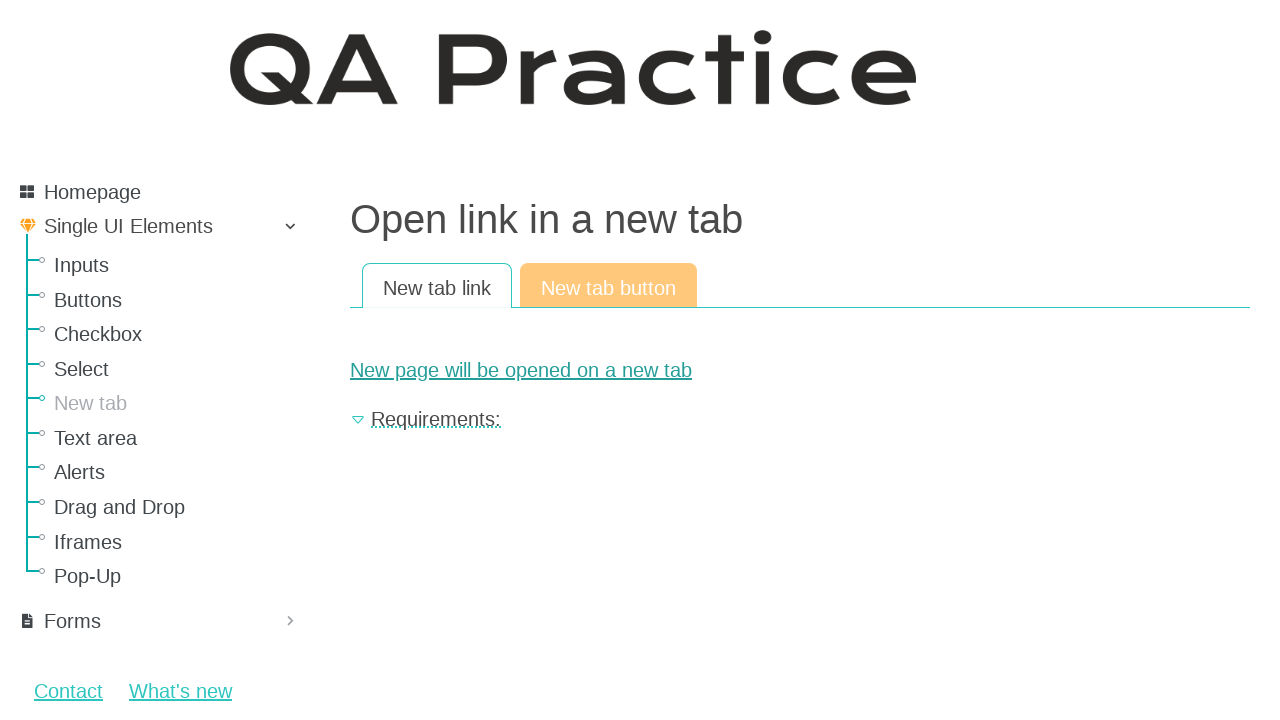

Switched to newly opened tab
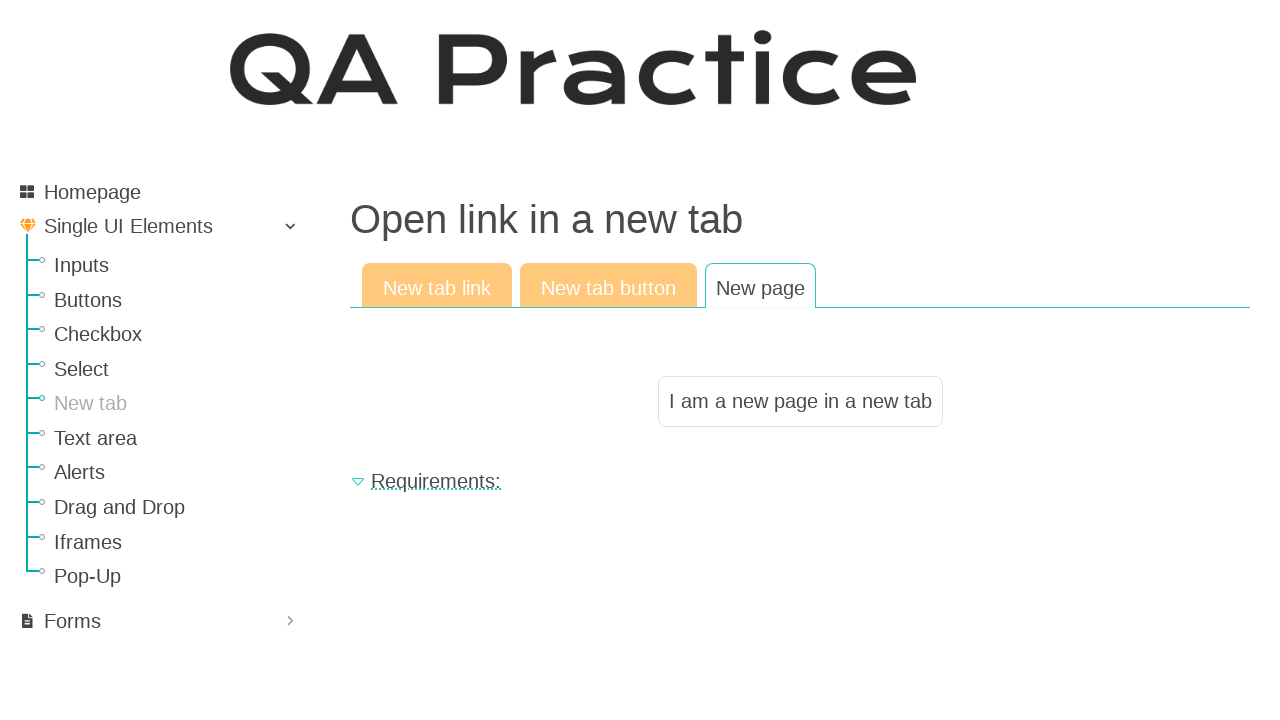

Result text element loaded in new tab
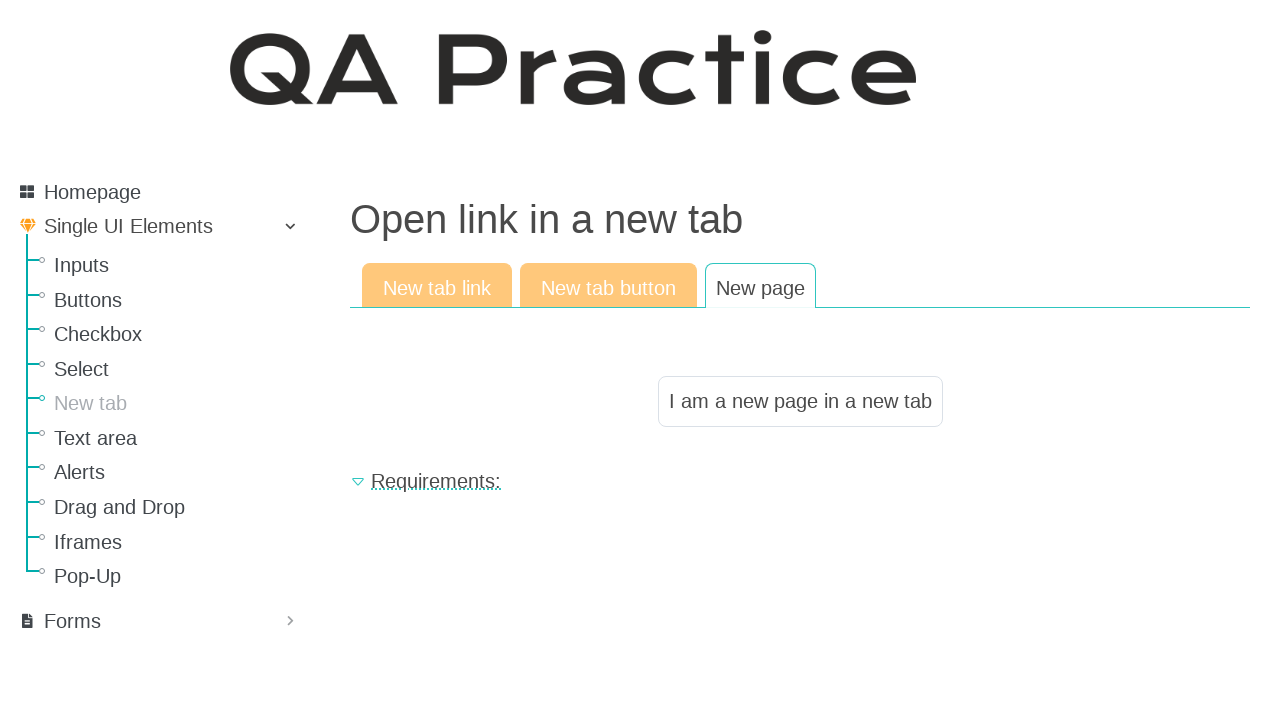

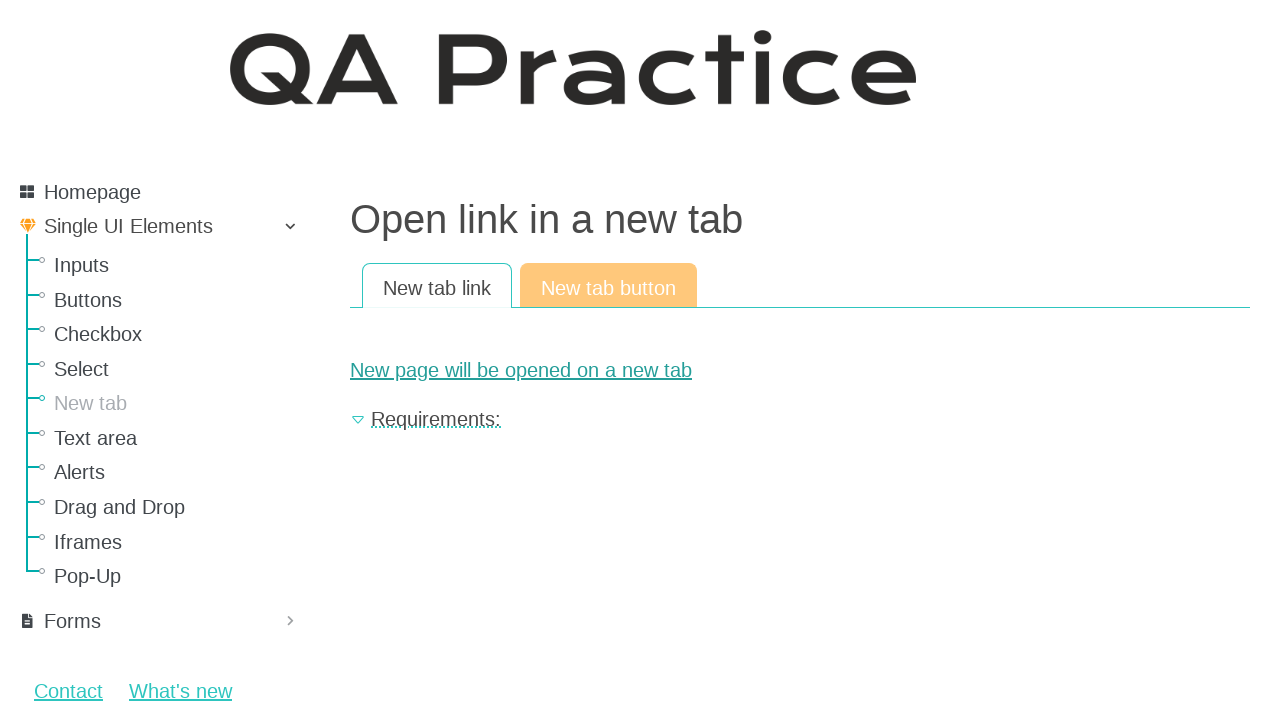